Tests that clicking on the same page link scrolls to the top

Starting URL: https://angular.io/guide/security

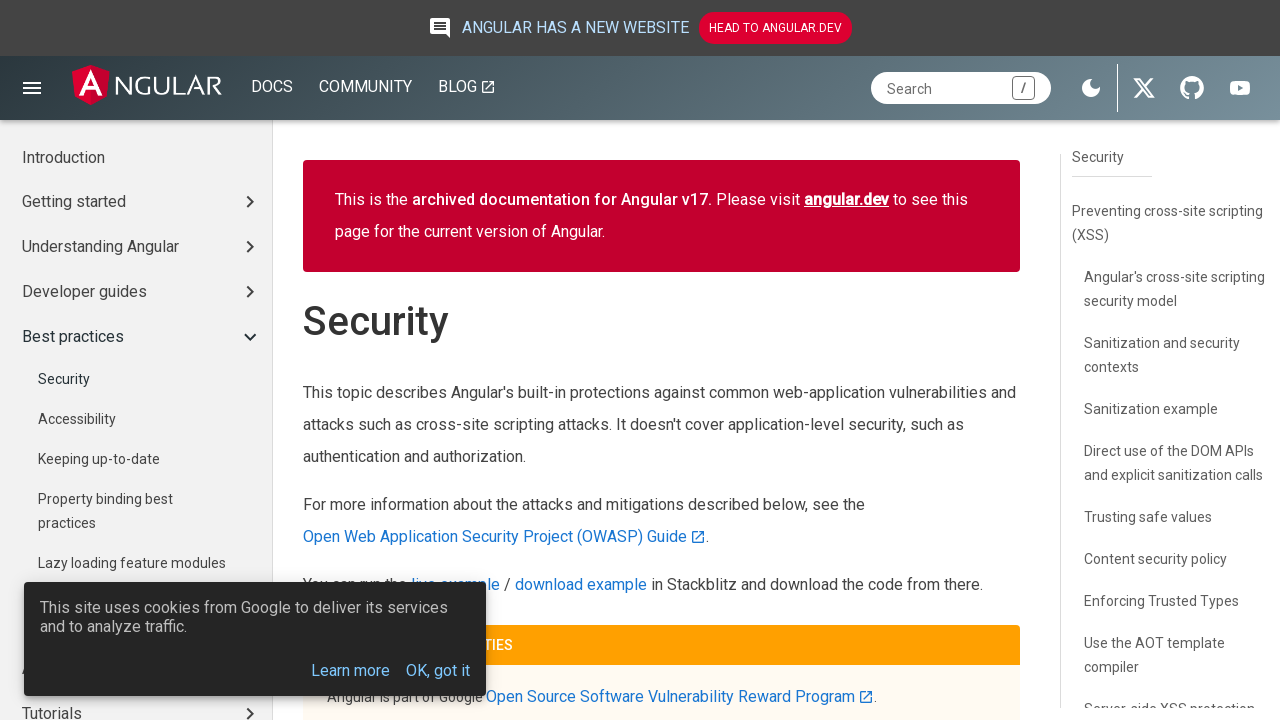

Scrolled to bottom of page
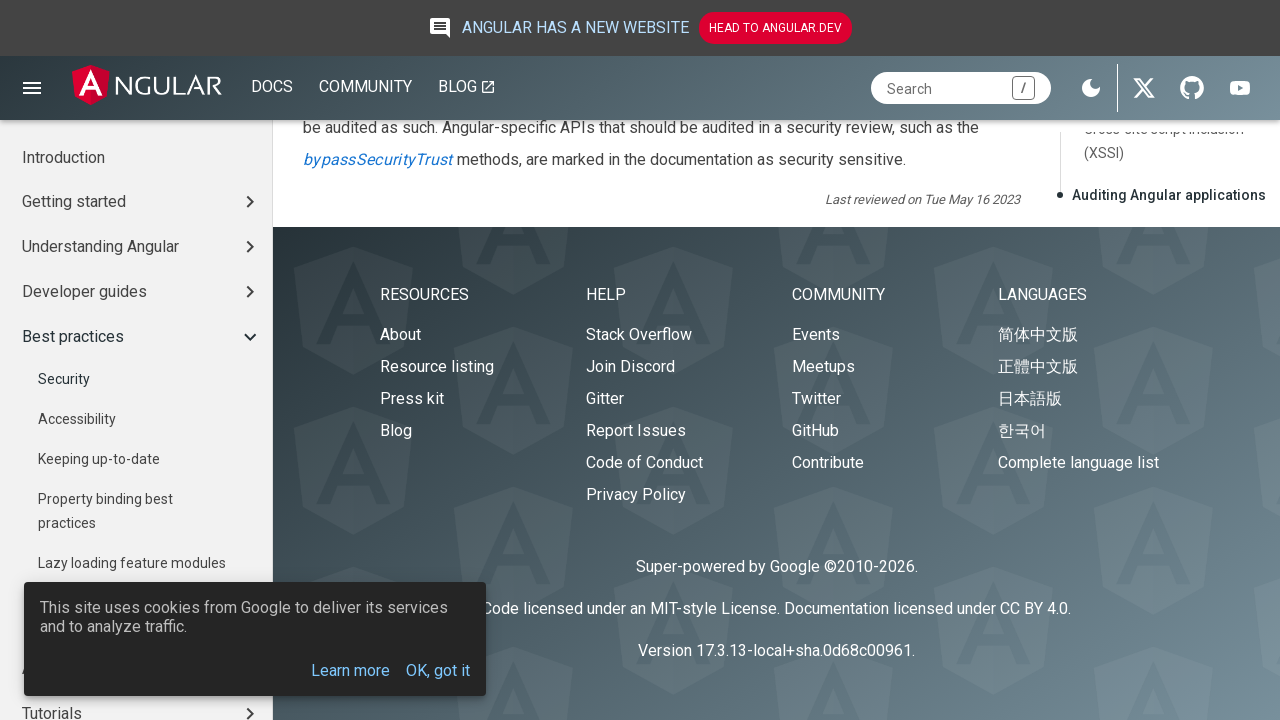

Verified page scrolled down to offset 12595
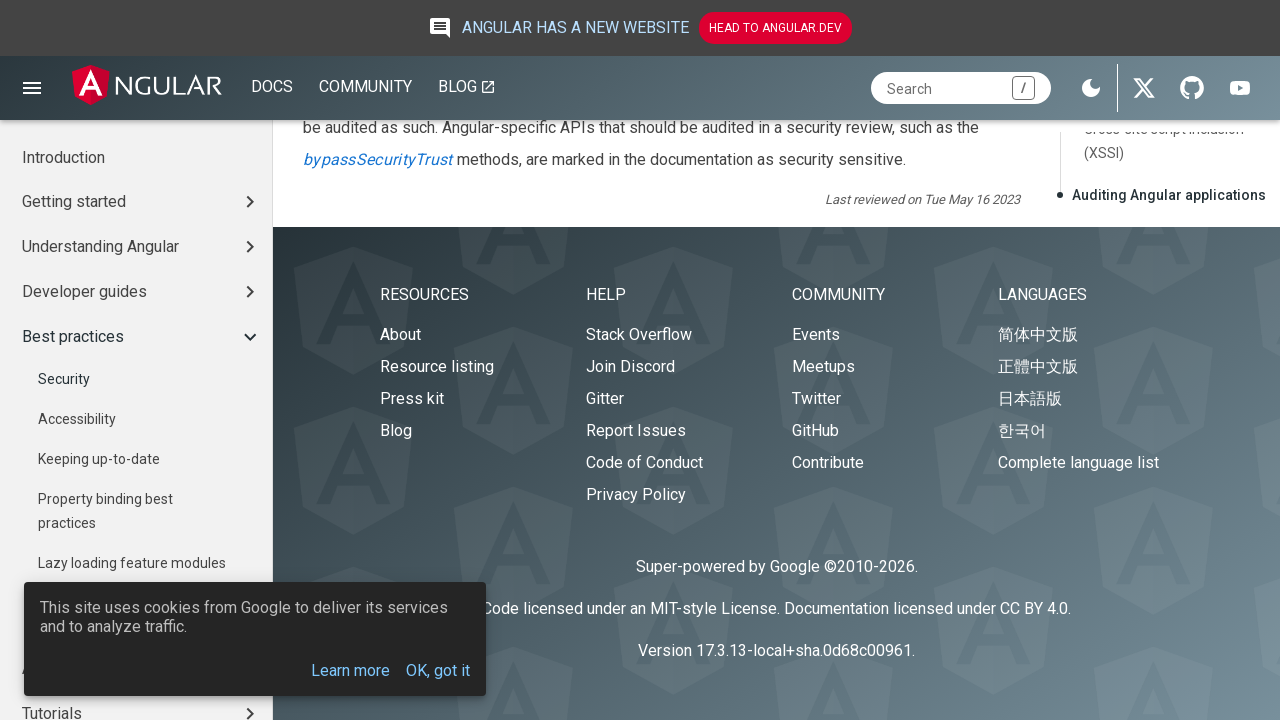

Assertion passed: scroll offset is greater than 0
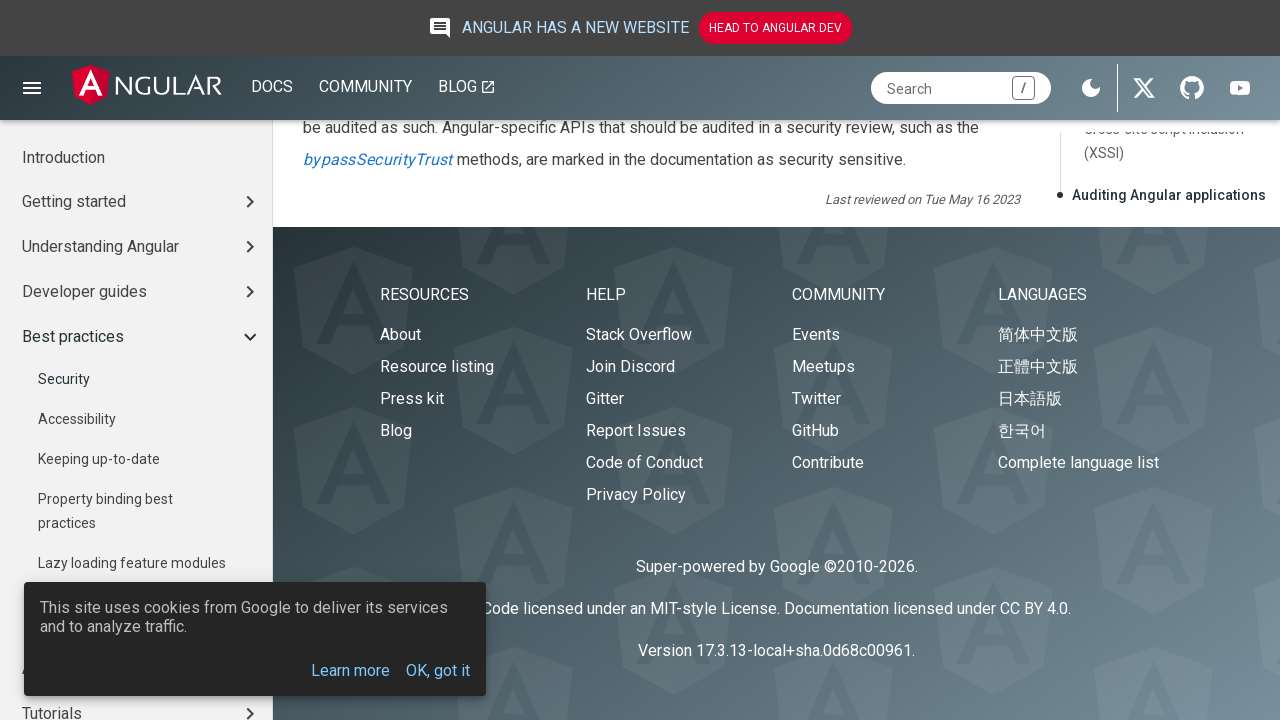

Clicked security navigation menu item at (80, 379) on aio-nav-menu >> text=/security/i
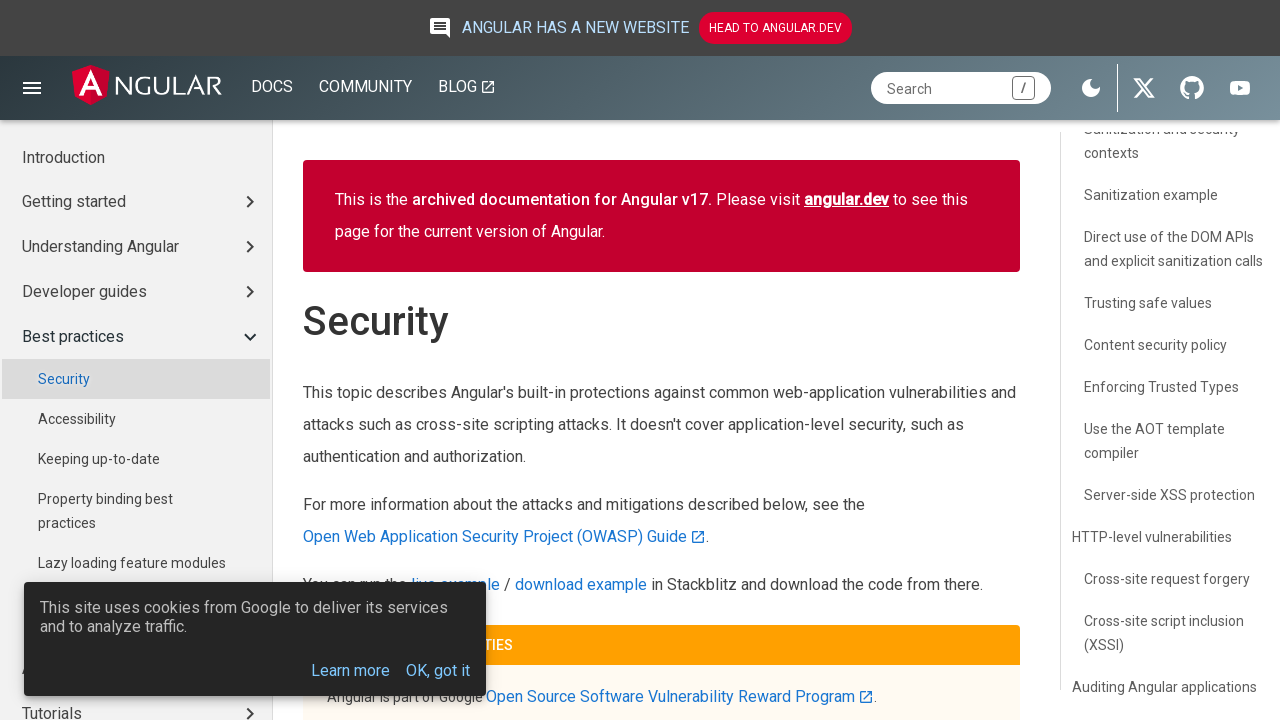

Waited 500ms for scroll animation to complete
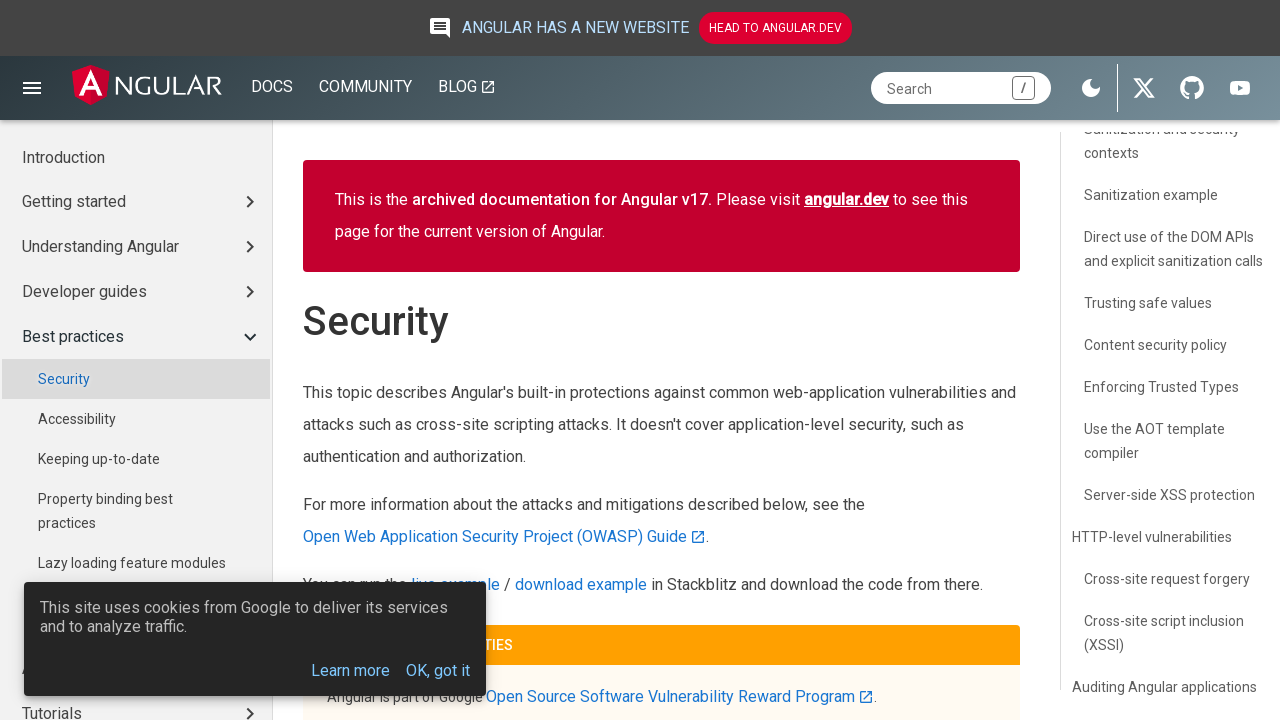

Verified page scrolled to top with offset 0
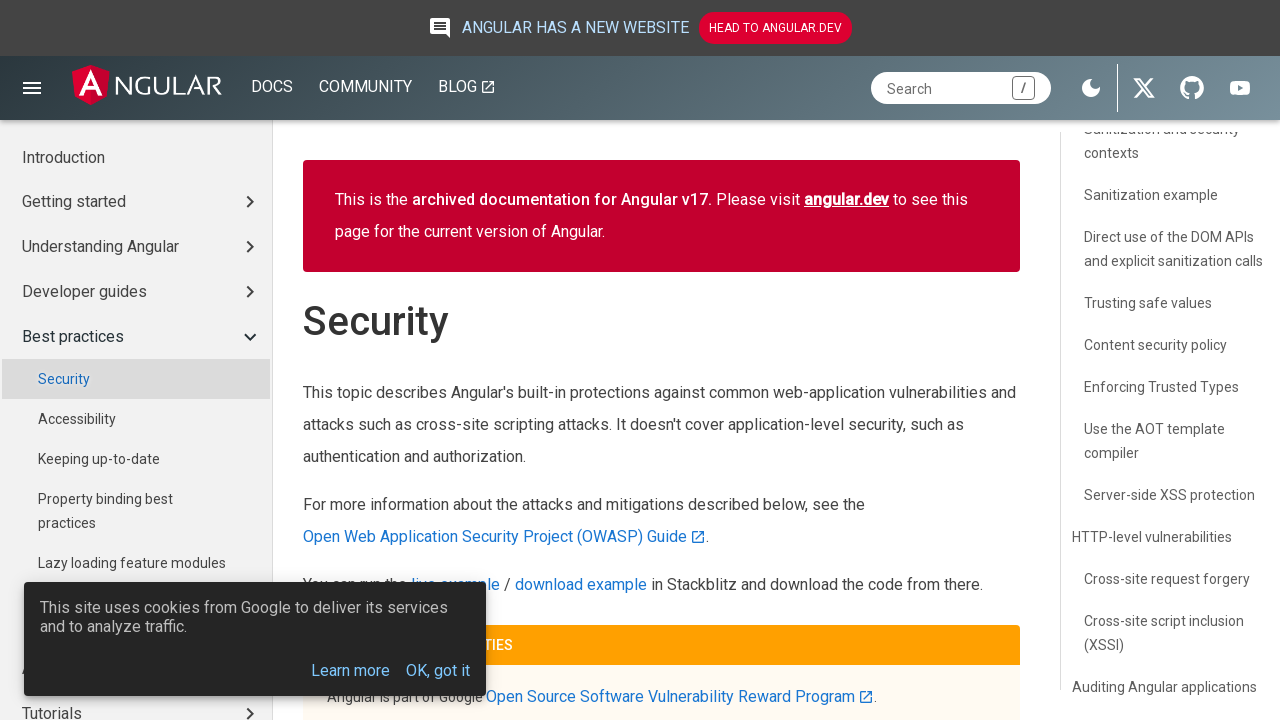

Assertion passed: scroll offset is 0, page is at top
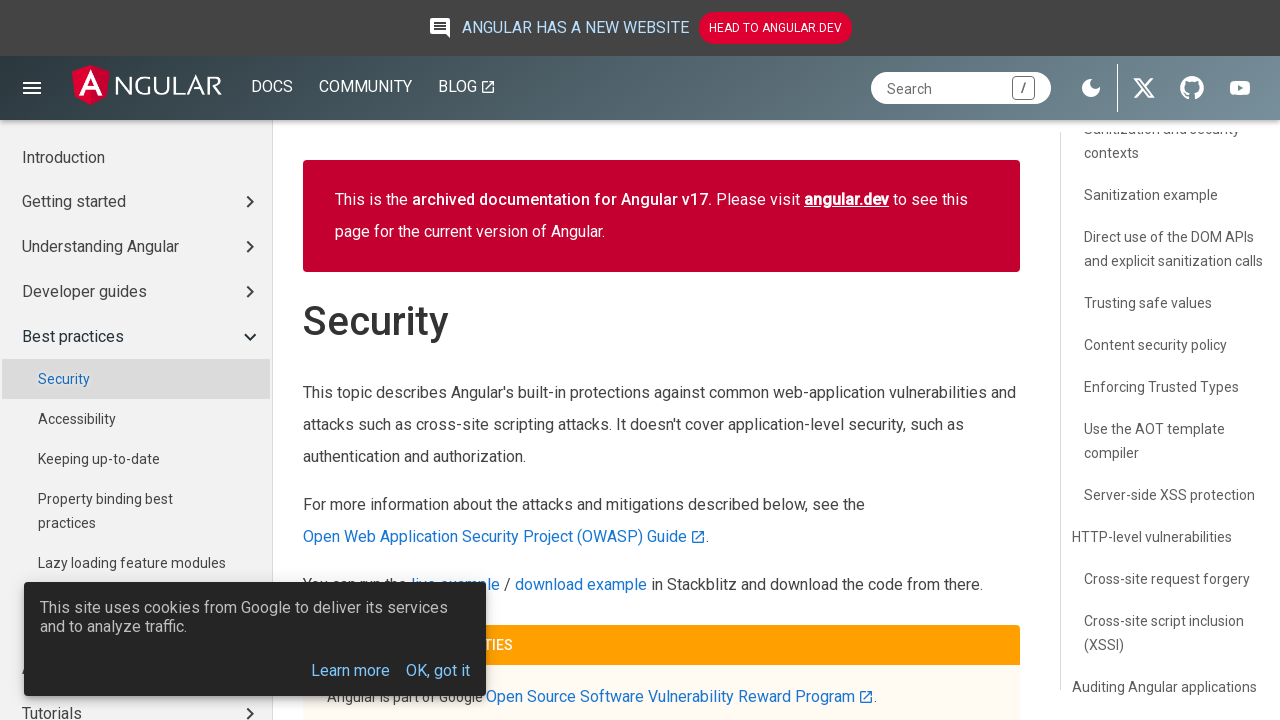

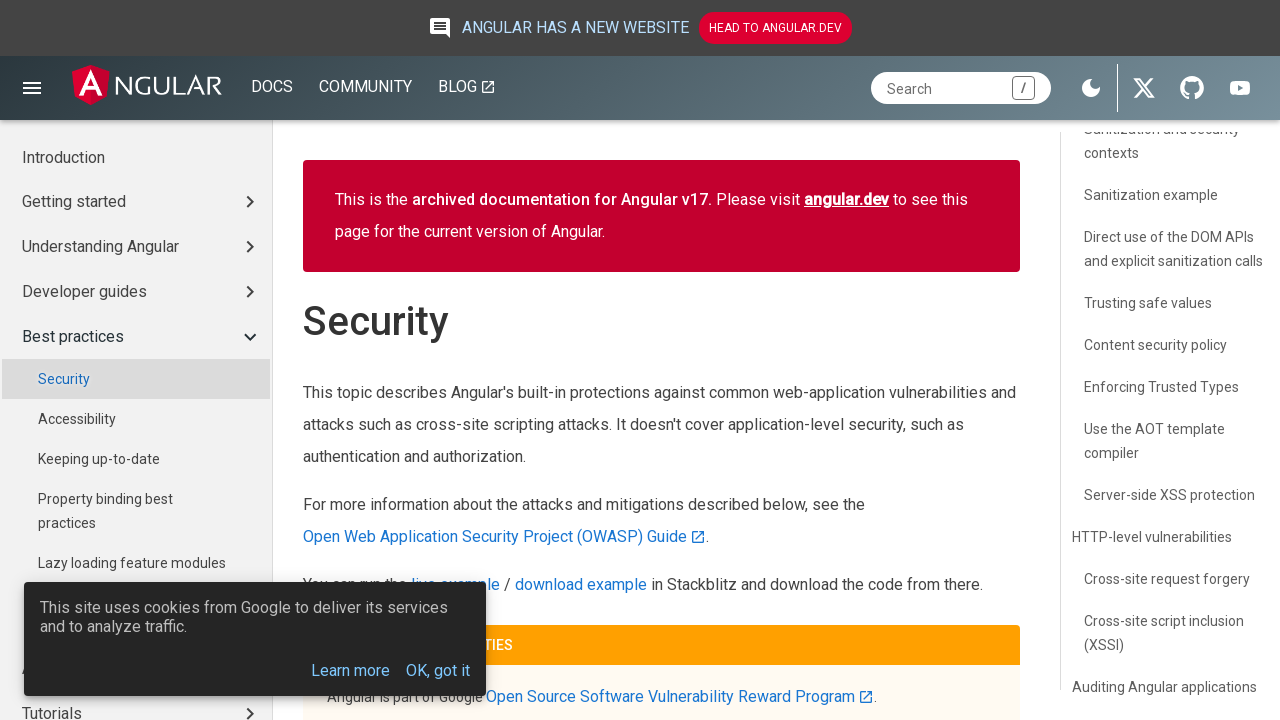